Tests the age form by entering a name and age, submitting, and verifying the result message

Starting URL: https://kristinek.github.io/site/examples/age

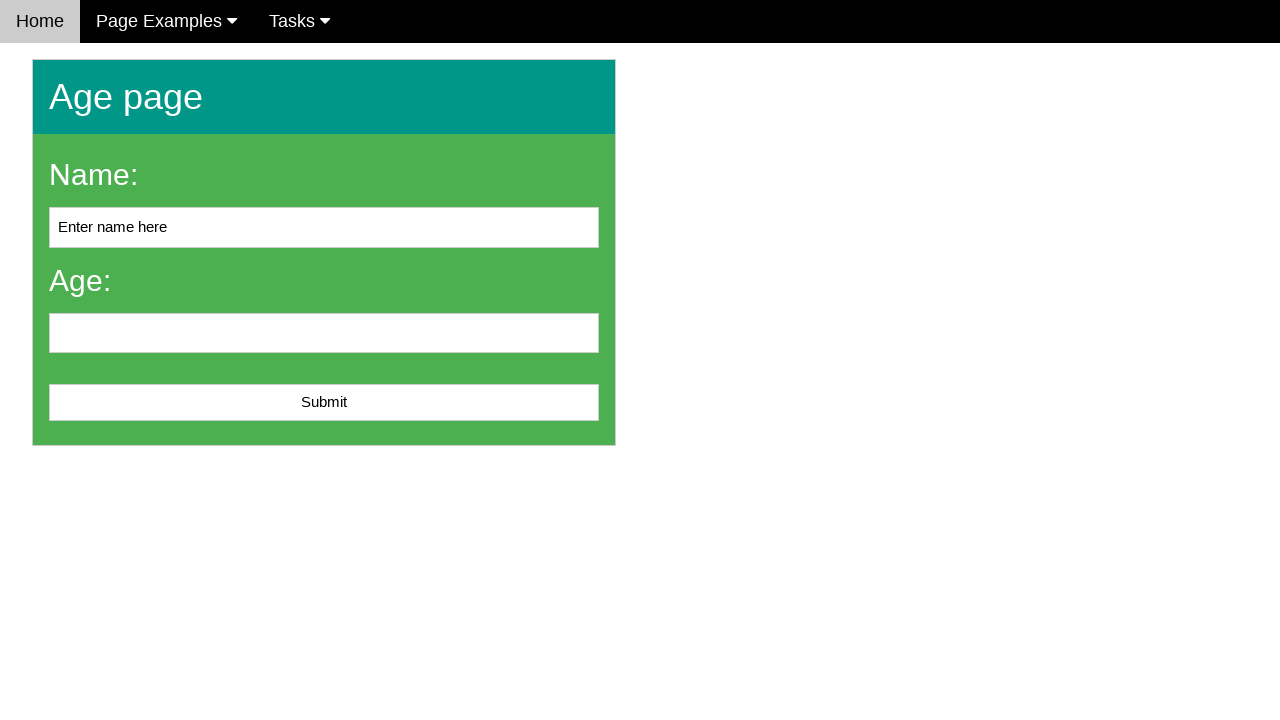

Cleared the name input field on #name
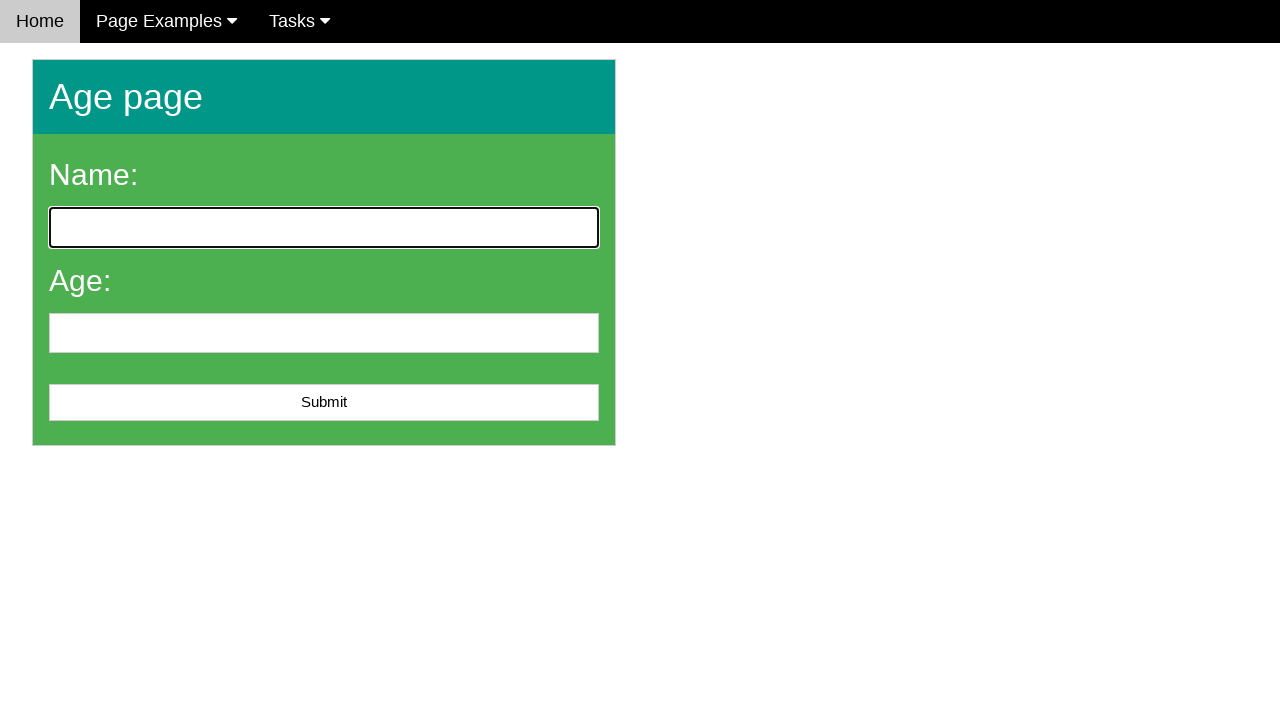

Filled name field with 'John Smith' on #name
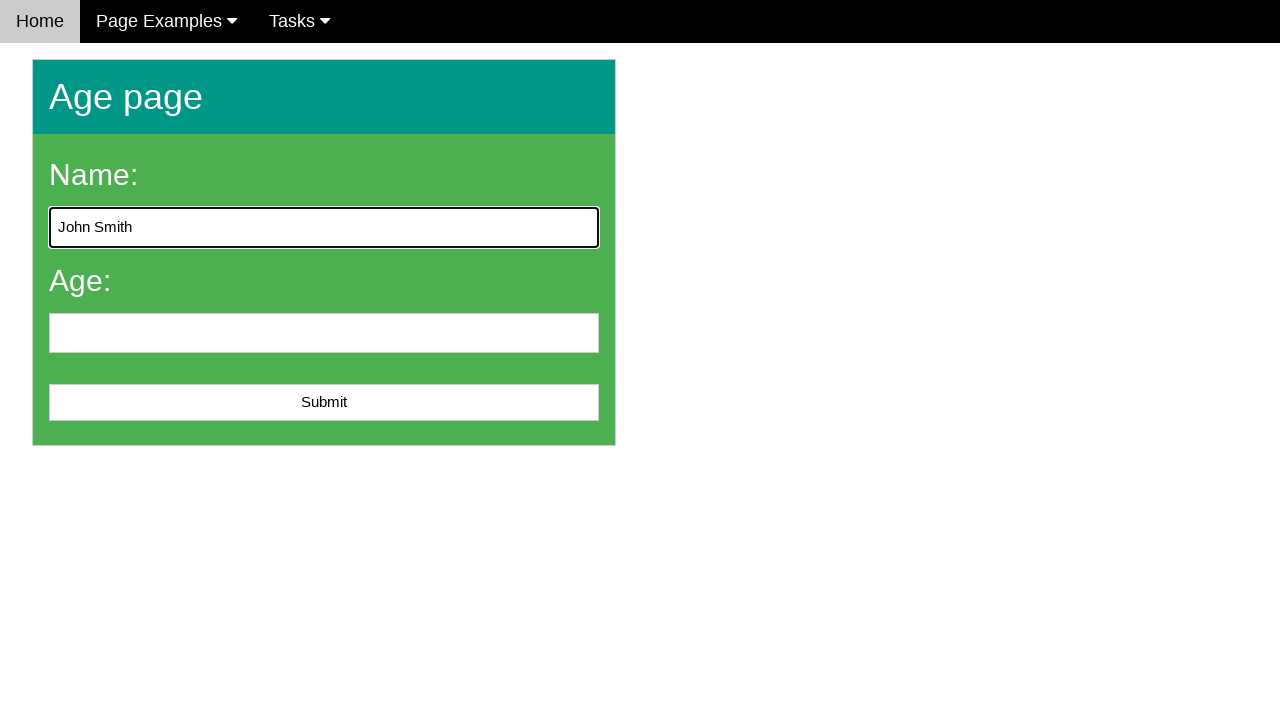

Filled age field with '25' on #age
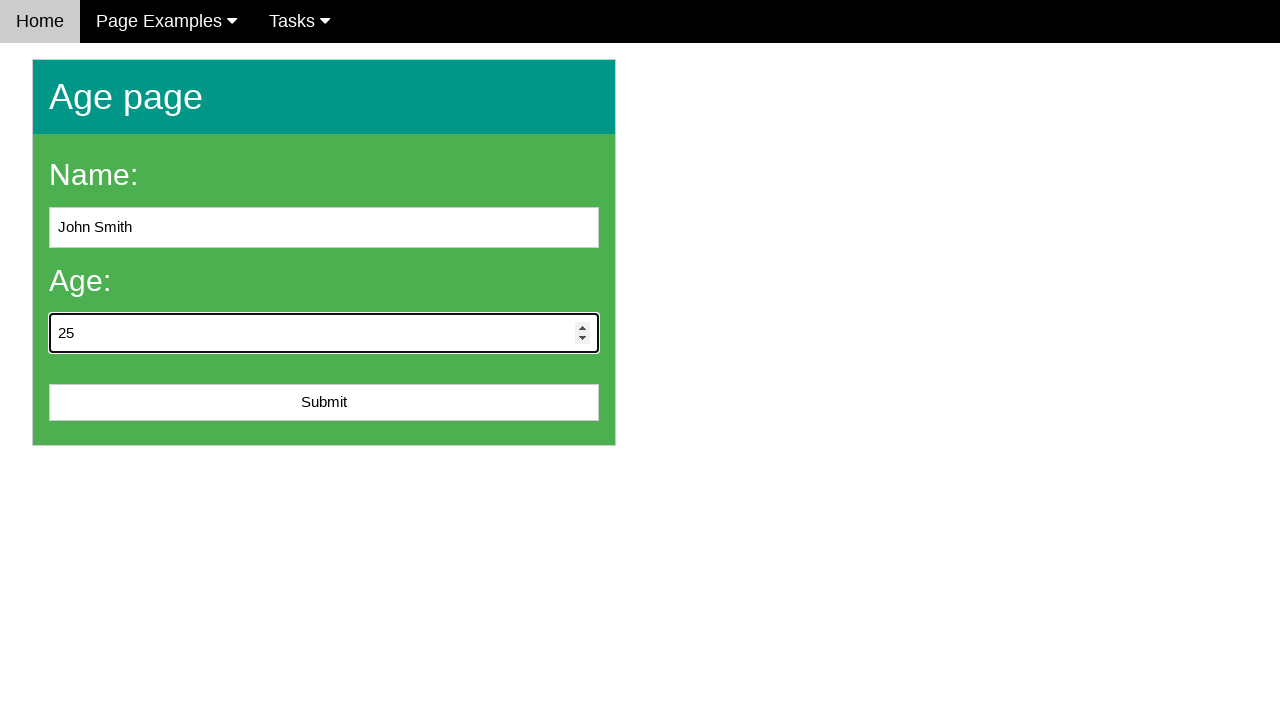

Clicked submit button to submit the age form at (324, 403) on #submit
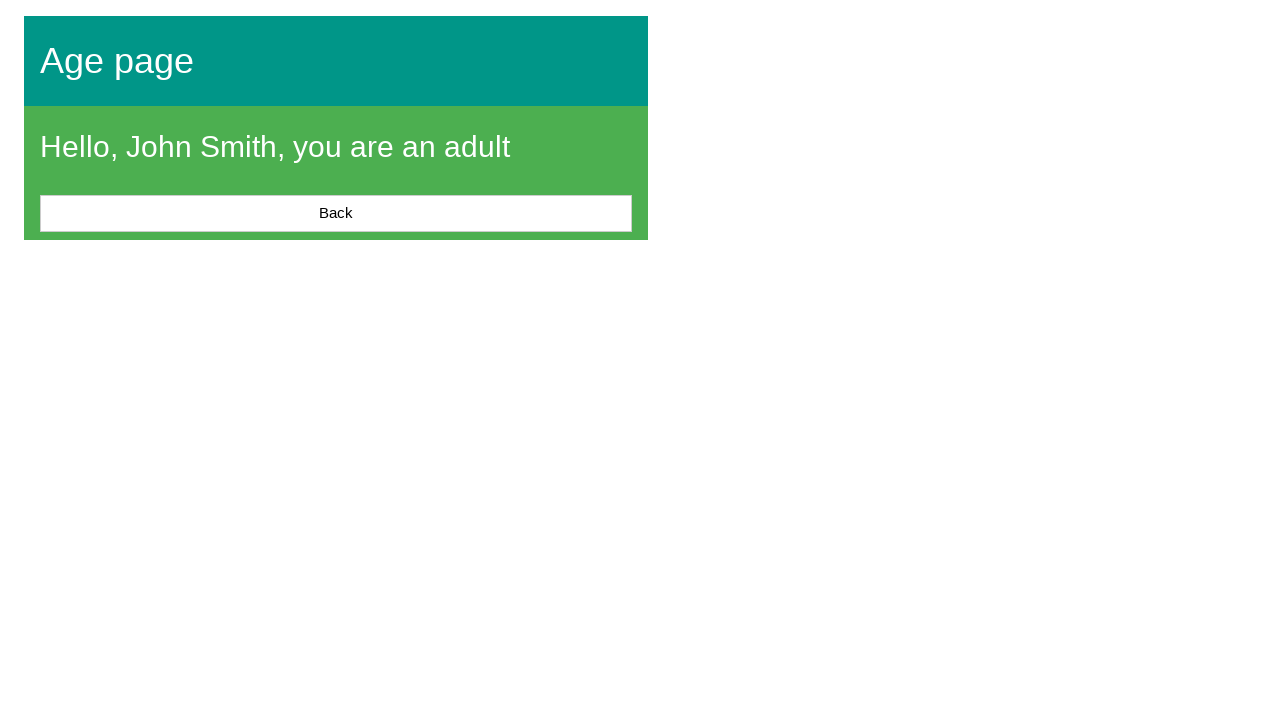

Result message displayed after form submission
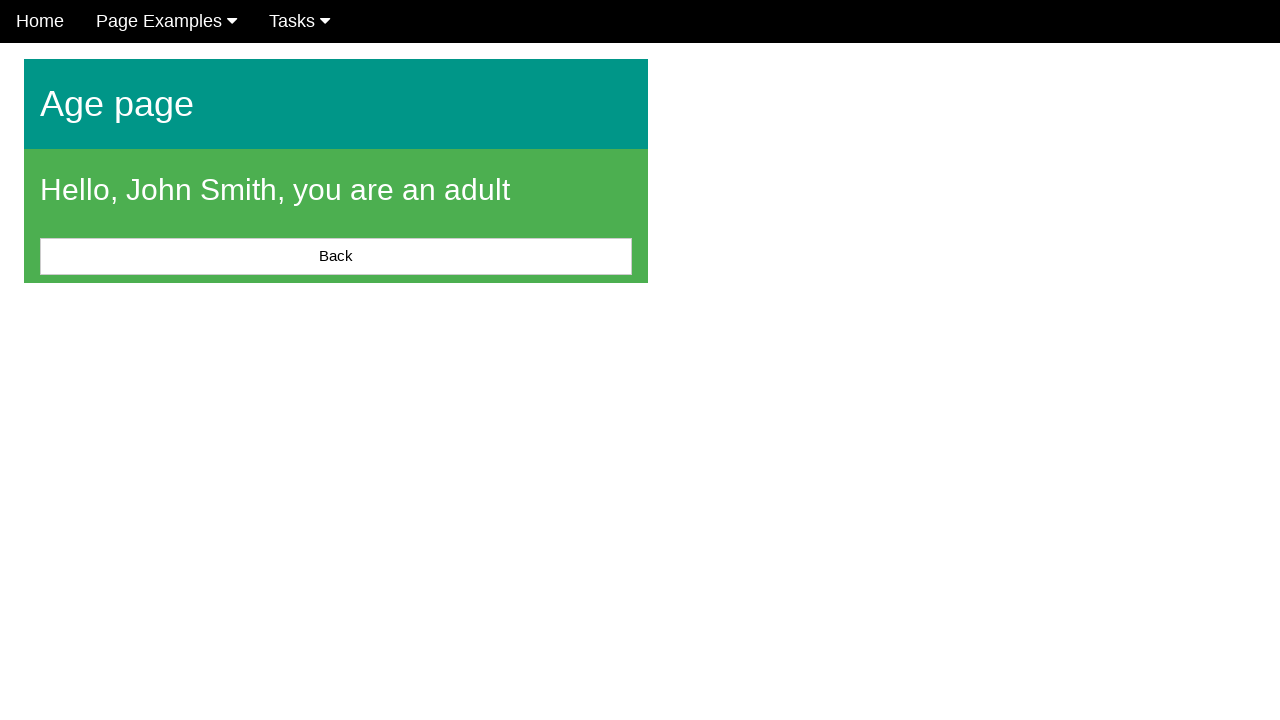

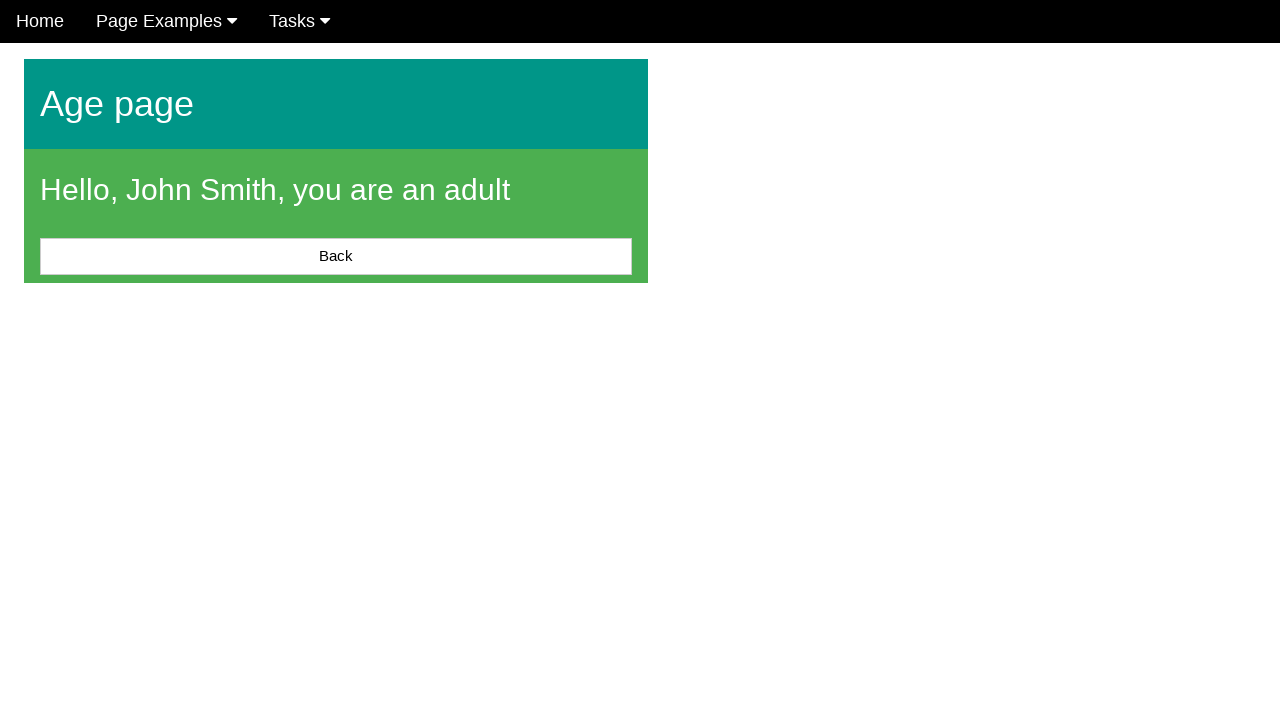